Tests table interaction by scrolling to a table element and extracting information from table rows and columns

Starting URL: https://rahulshettyacademy.com/AutomationPractice/

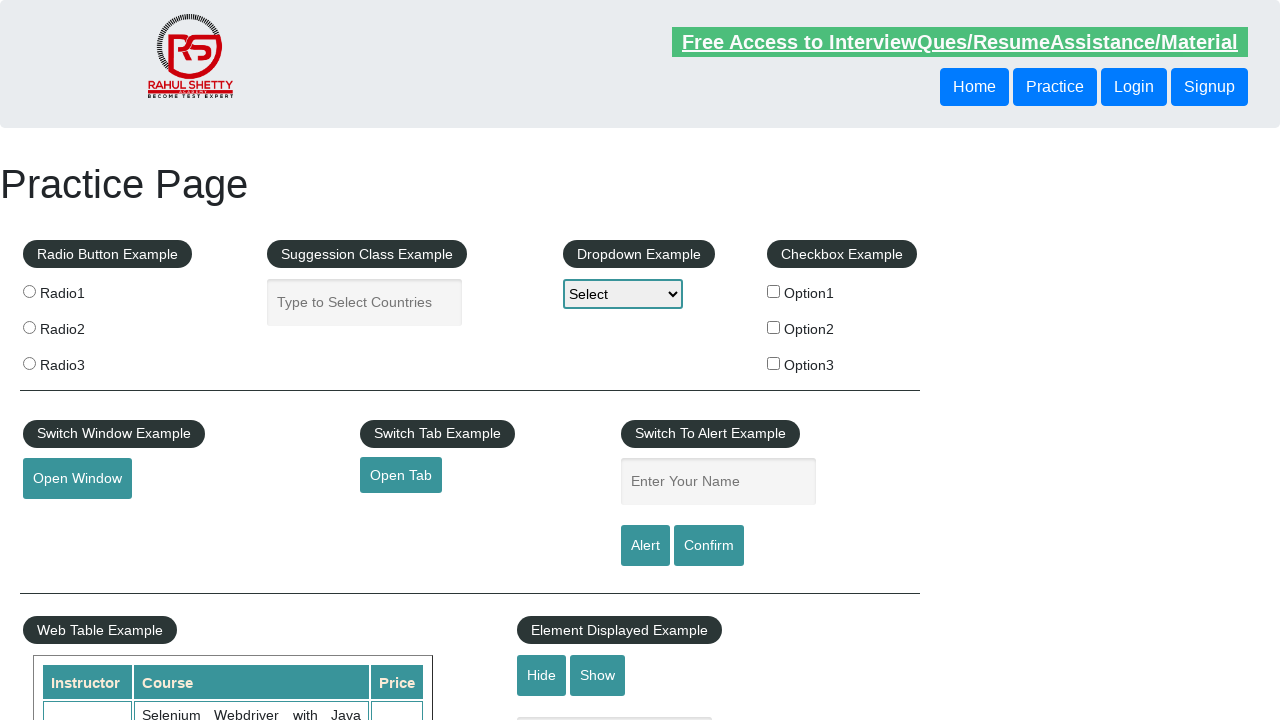

Scrolled down 500 pixels to make table visible
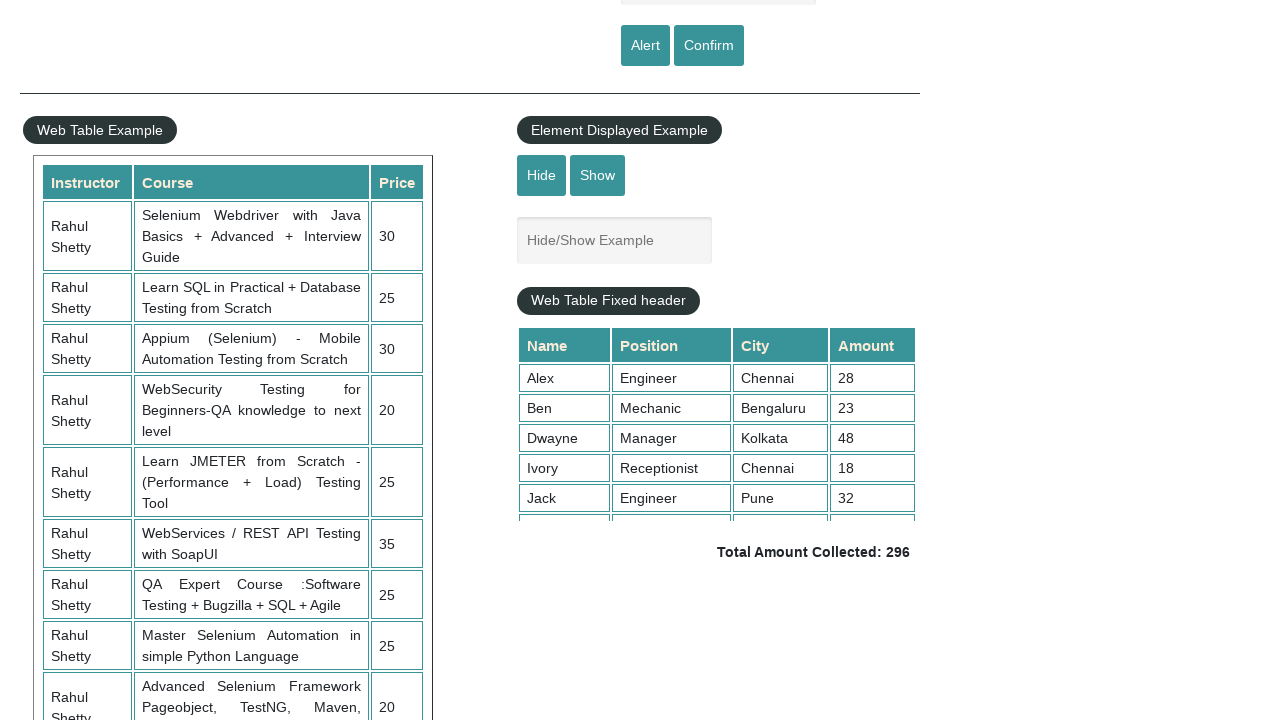

Table element loaded and became visible
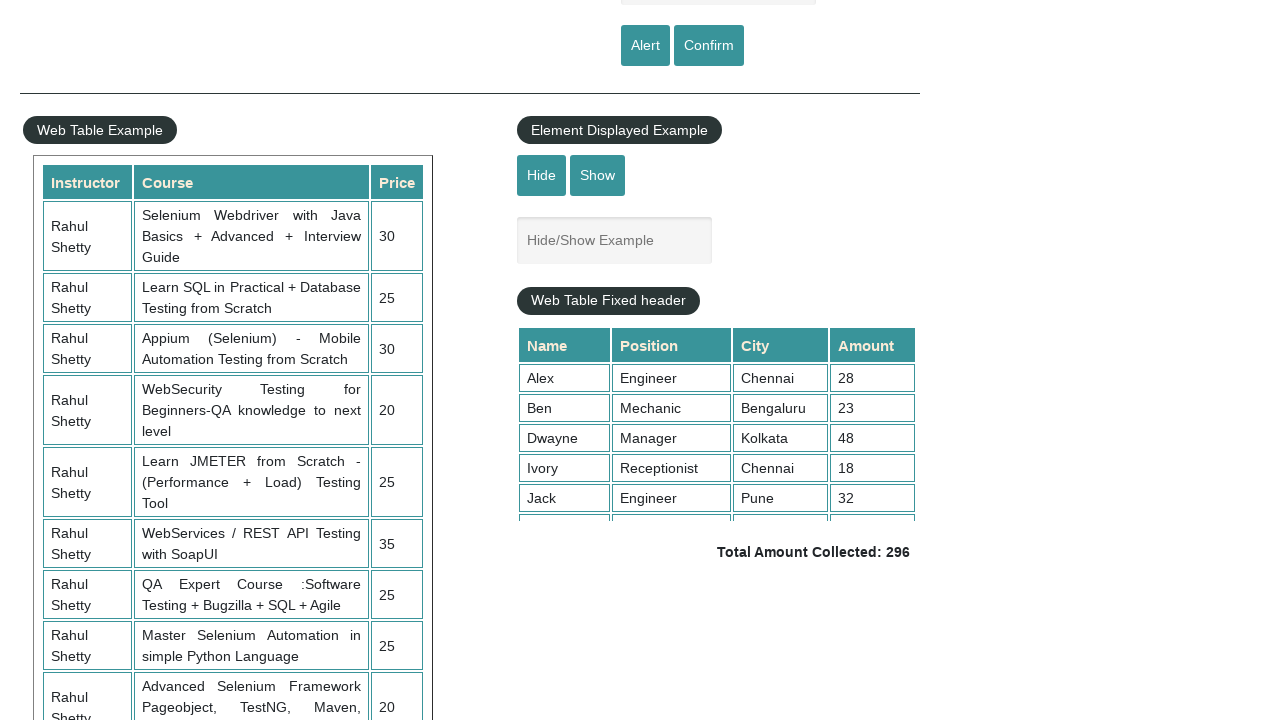

Retrieved all table rows - found 11 rows
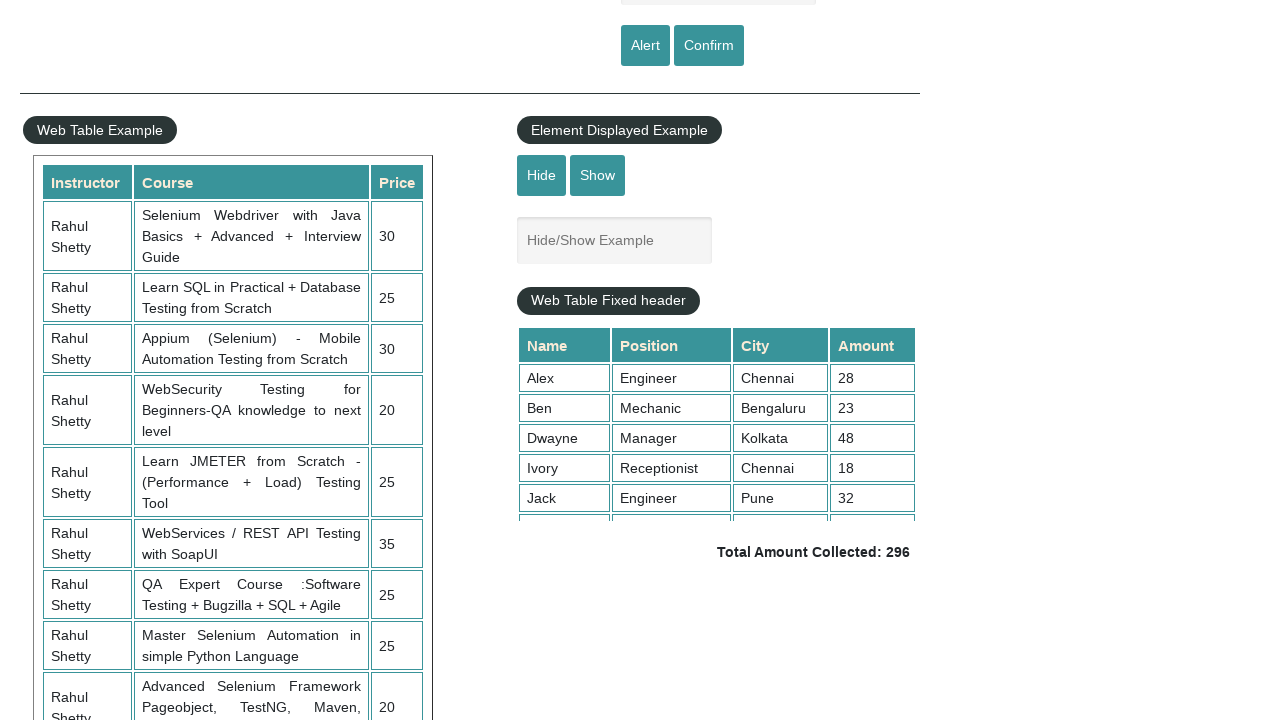

Retrieved all table column headers - found 3 columns
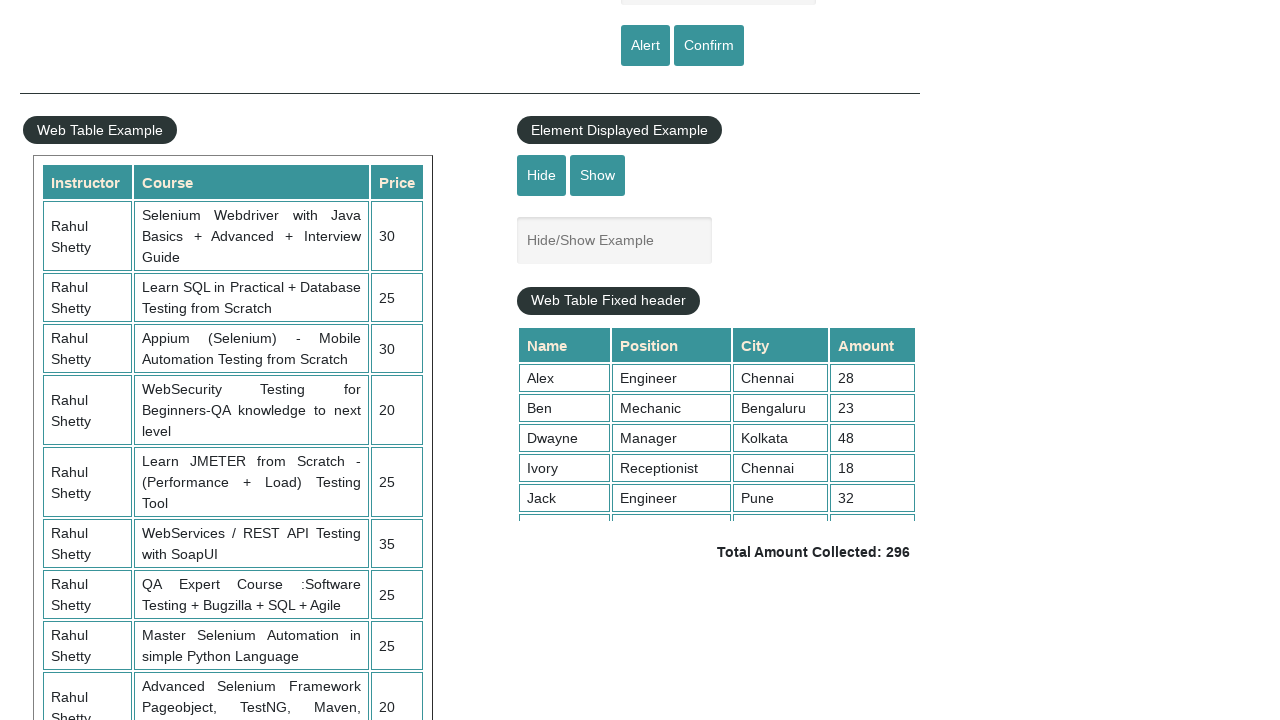

Extracted cells from second row - found 3 cells
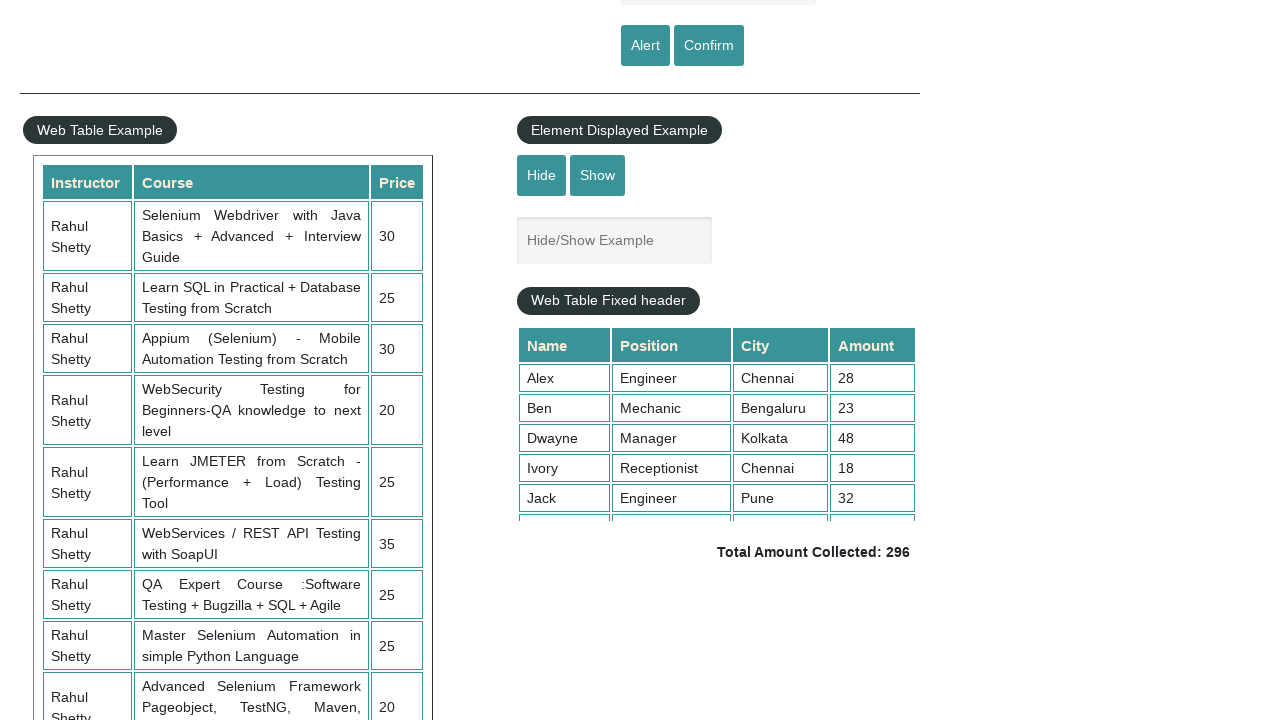

Extracted and printed first cell content from second row: 'Rahul Shetty'
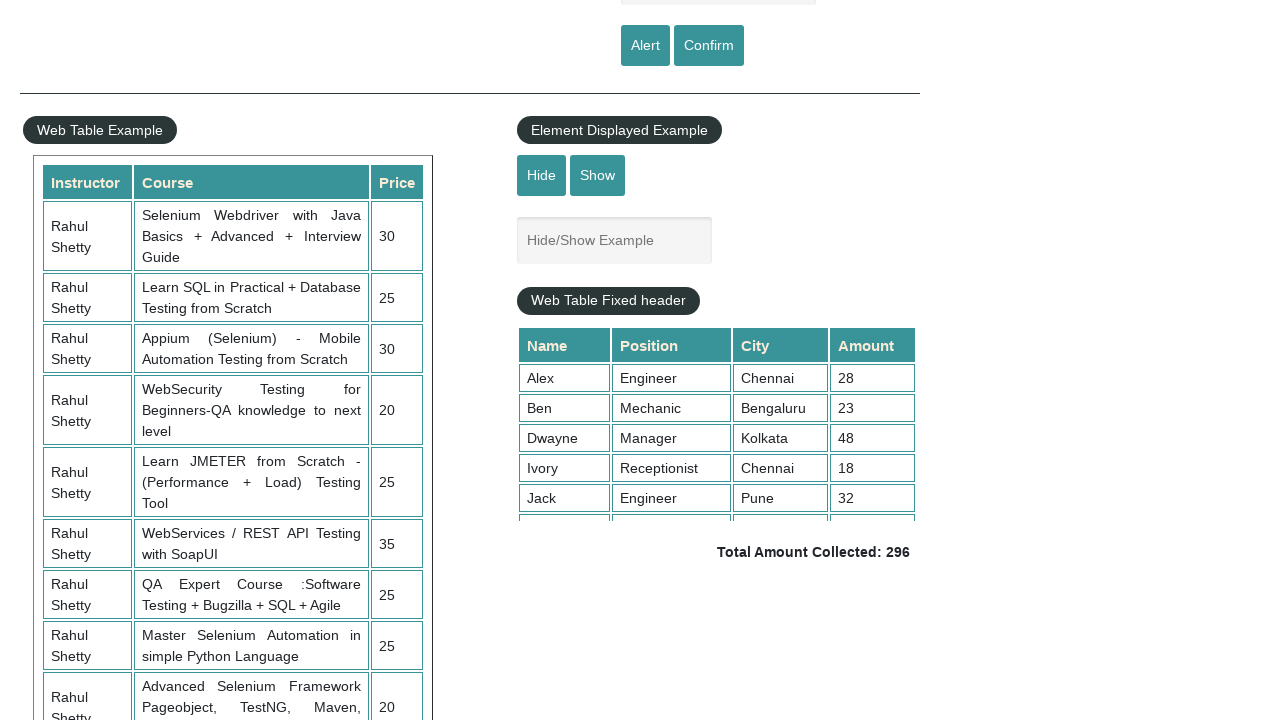

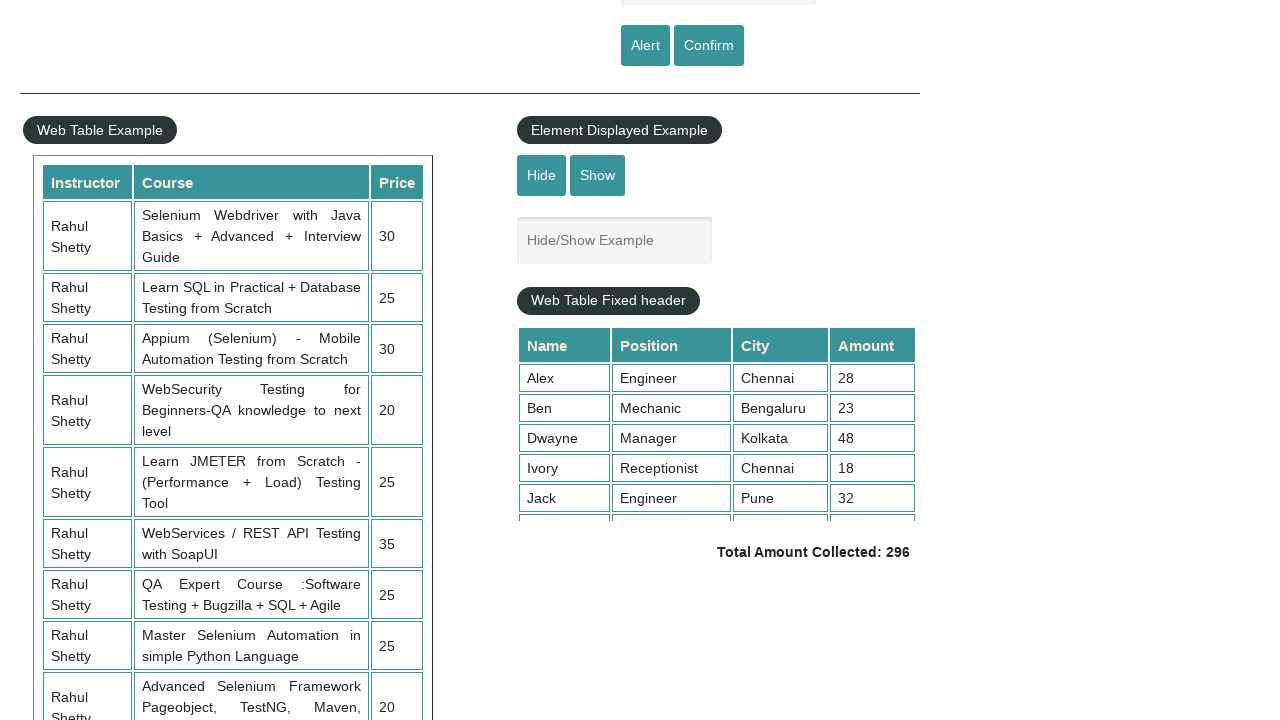